Tests the jQuery UI resizable widget by switching to an iframe, locating the resize handle, and dragging it to resize the element by 50x50 pixels.

Starting URL: https://jqueryui.com/resizable/

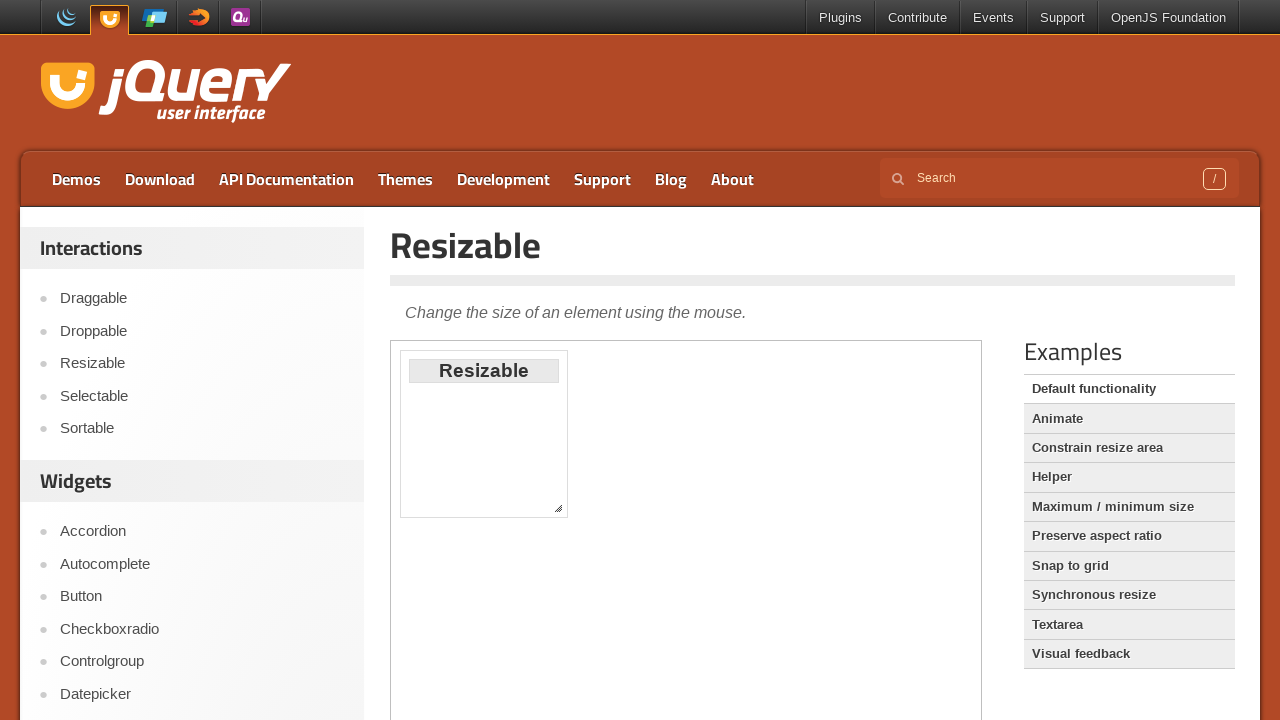

Located demo iframe
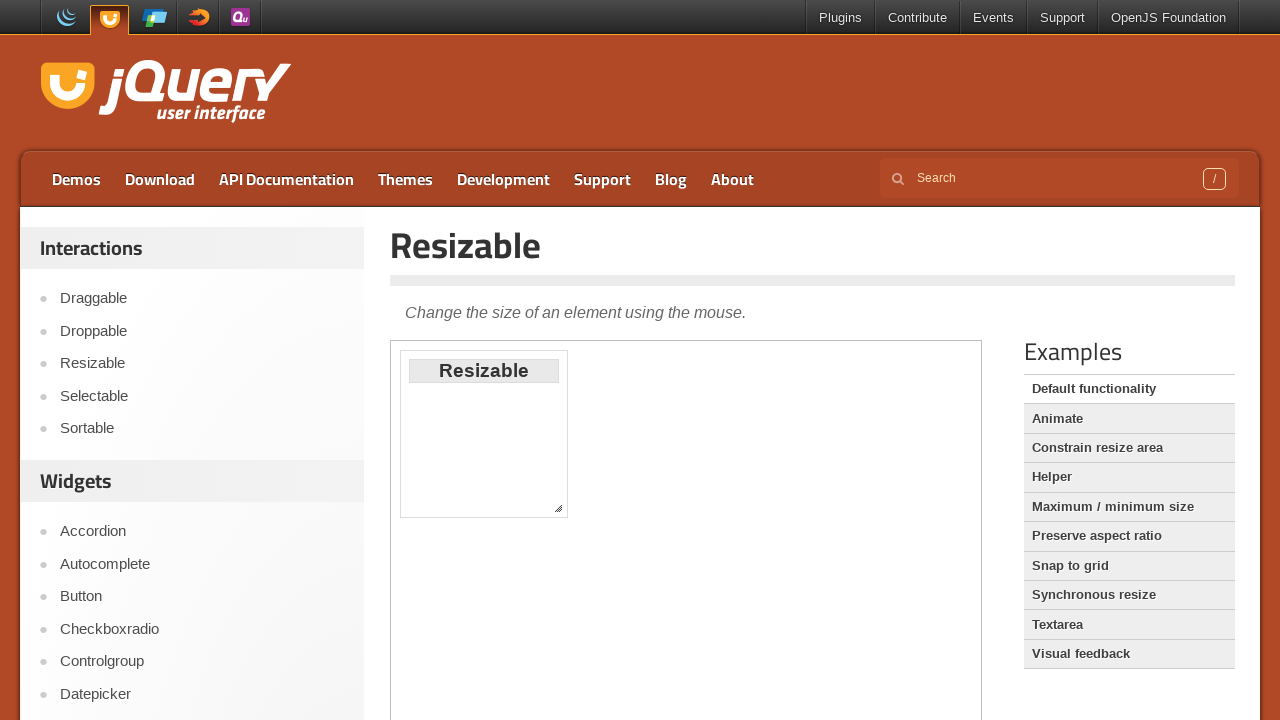

Located resize handle element
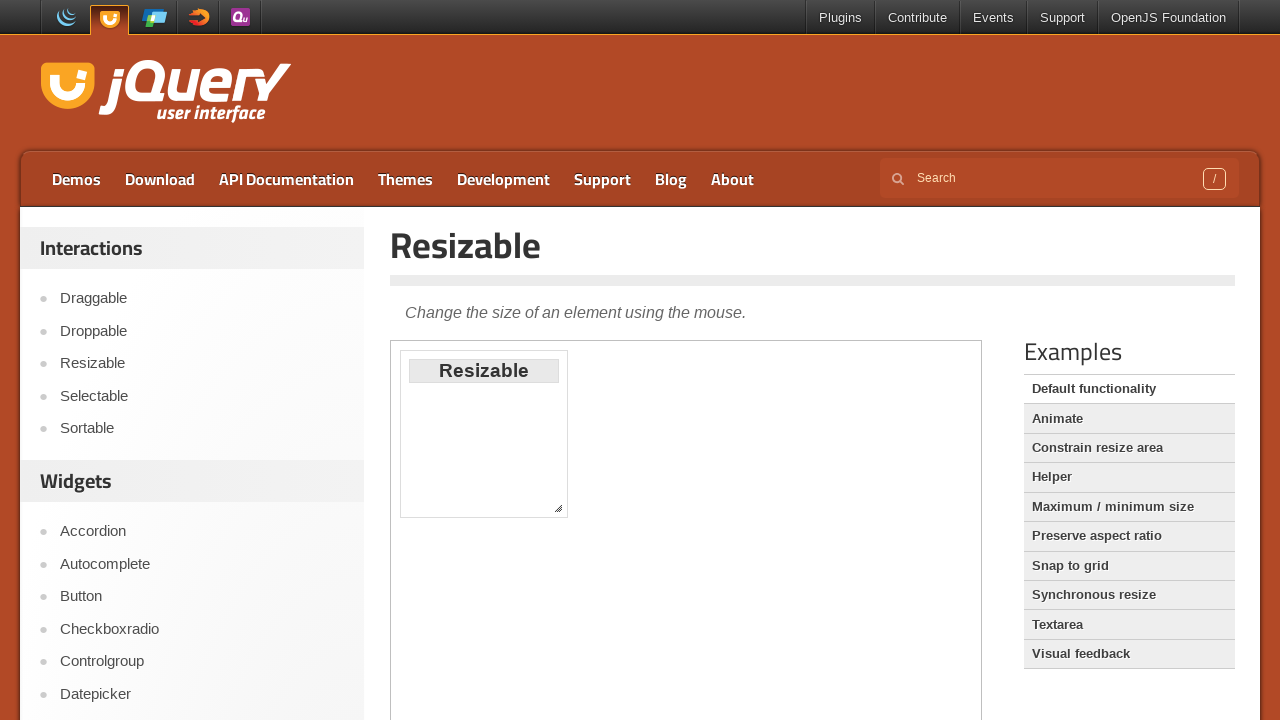

Resize handle appeared on page
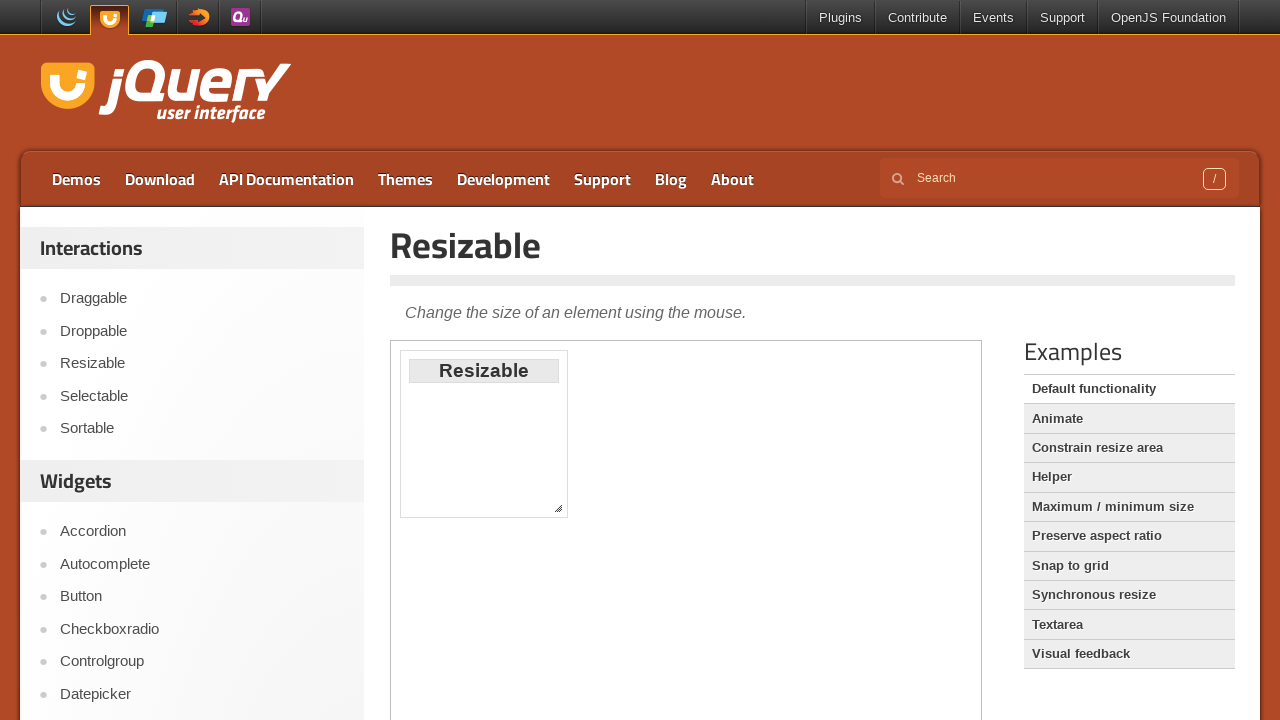

Retrieved bounding box of resize handle
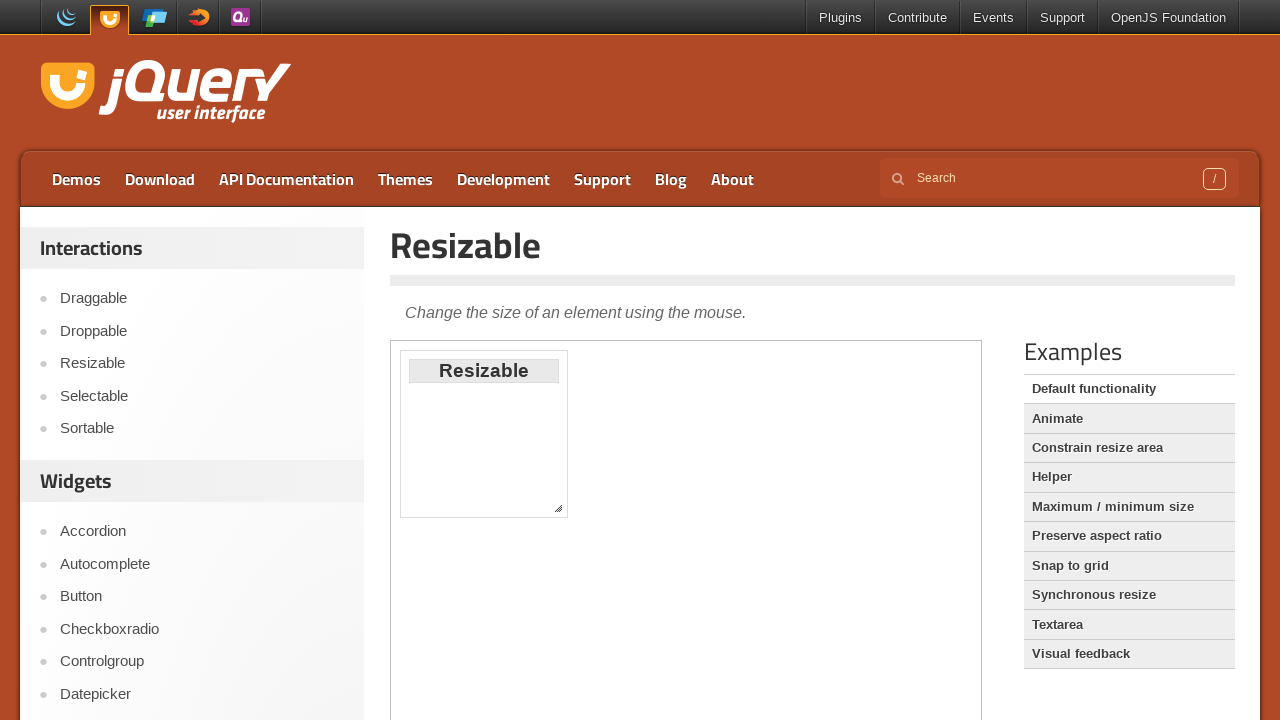

Moved mouse to center of resize handle at (558, 508)
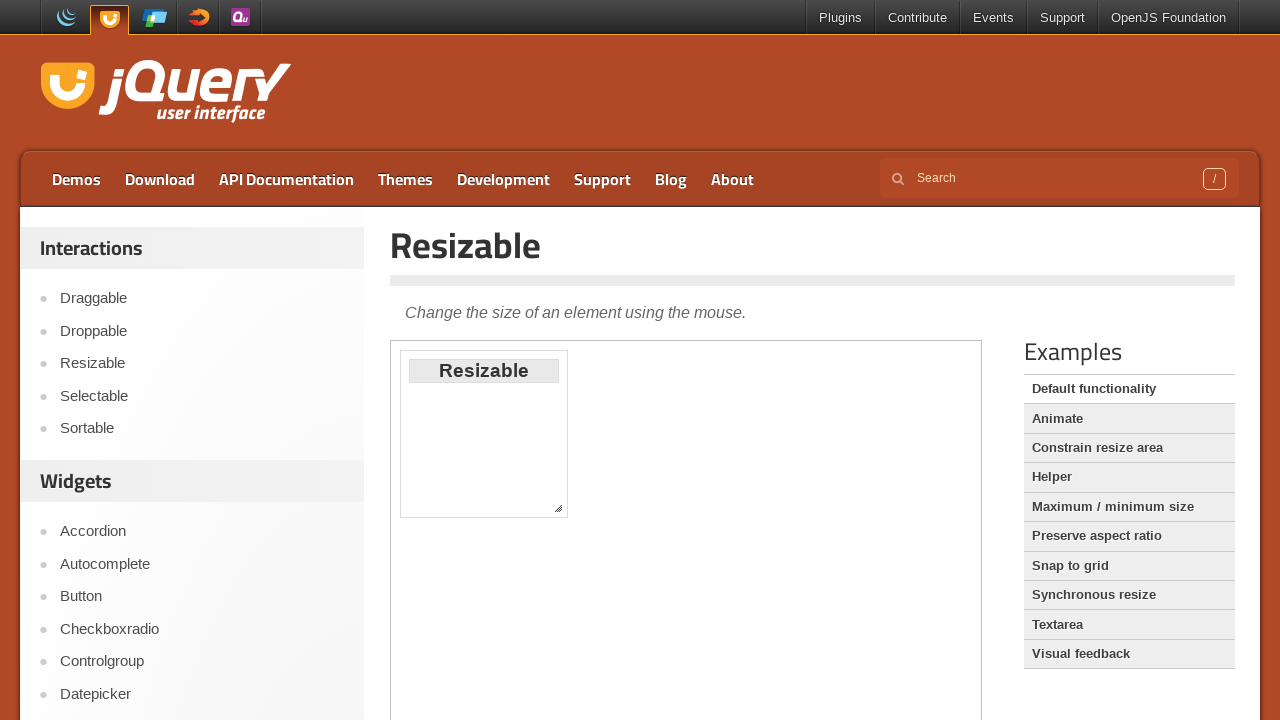

Pressed mouse button down on resize handle at (558, 508)
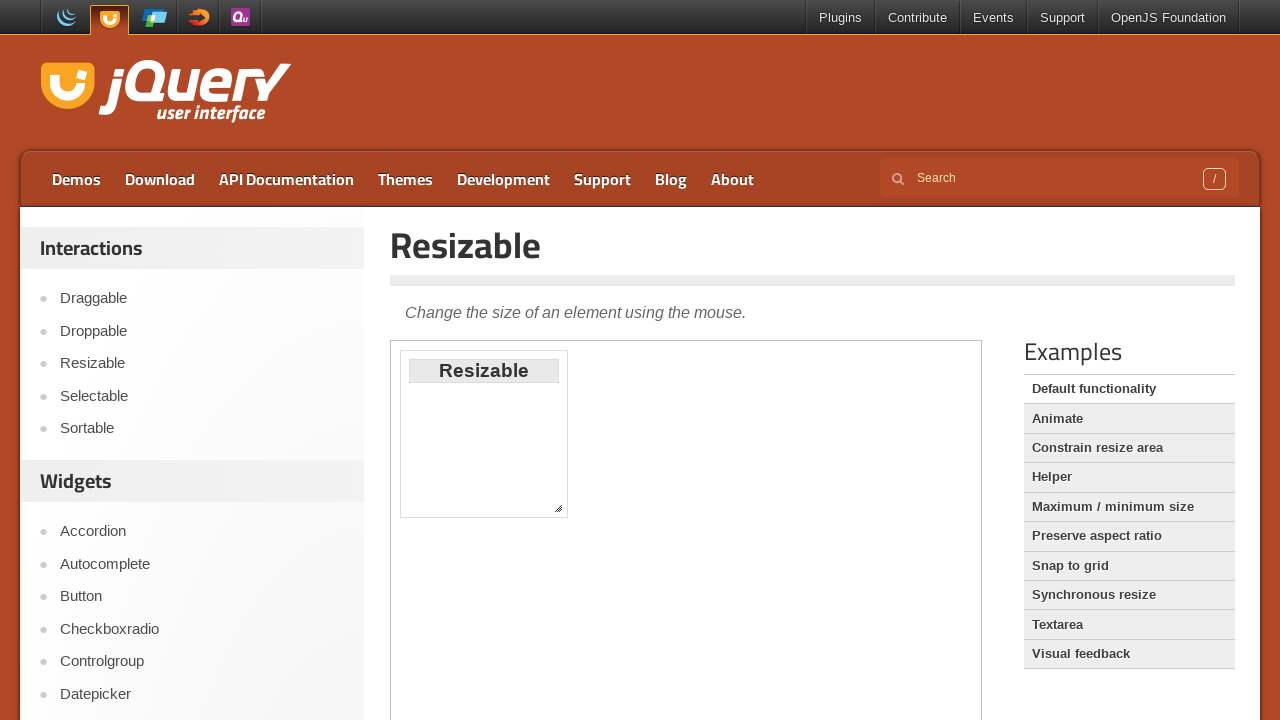

Dragged resize handle 50 pixels right and 50 pixels down at (608, 558)
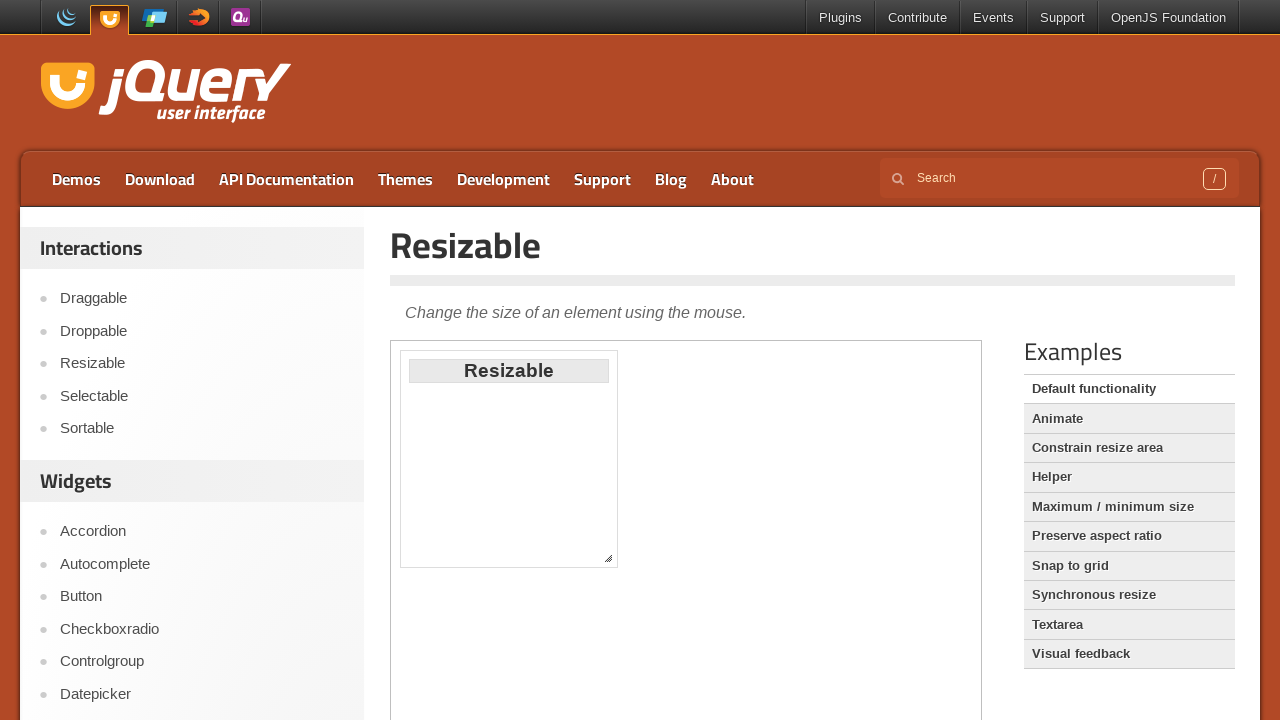

Released mouse button to complete resize operation at (608, 558)
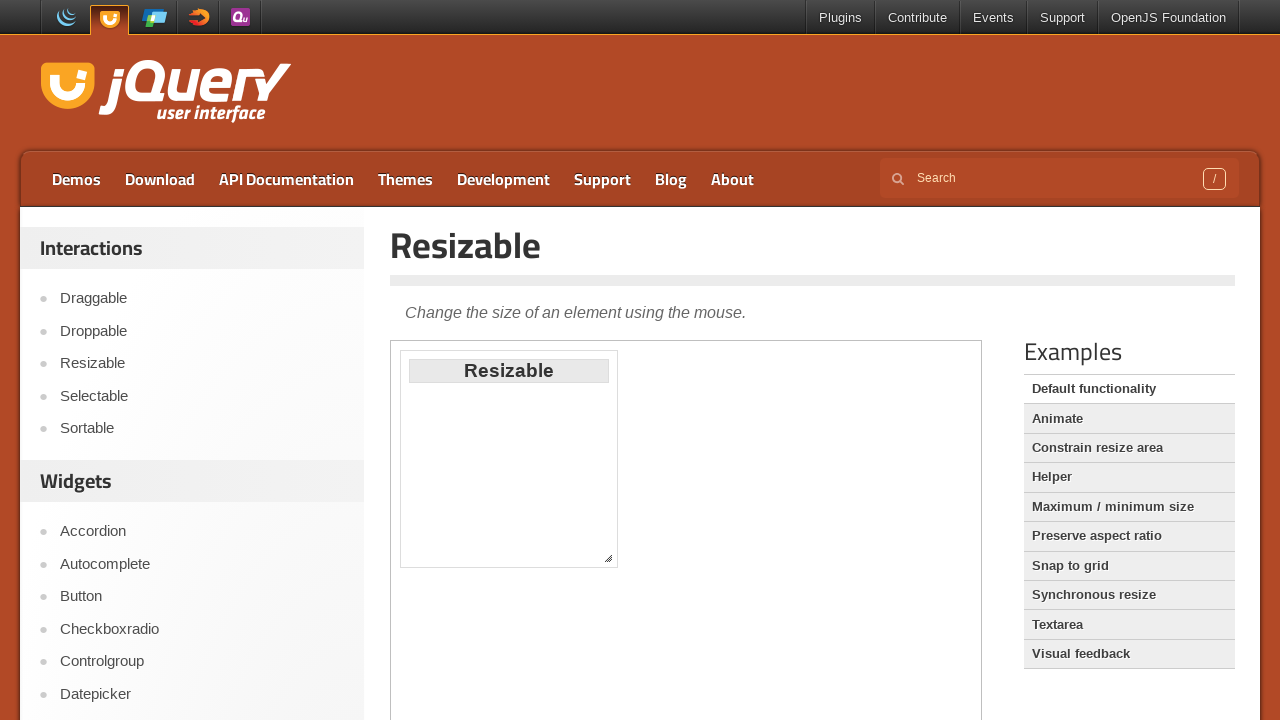

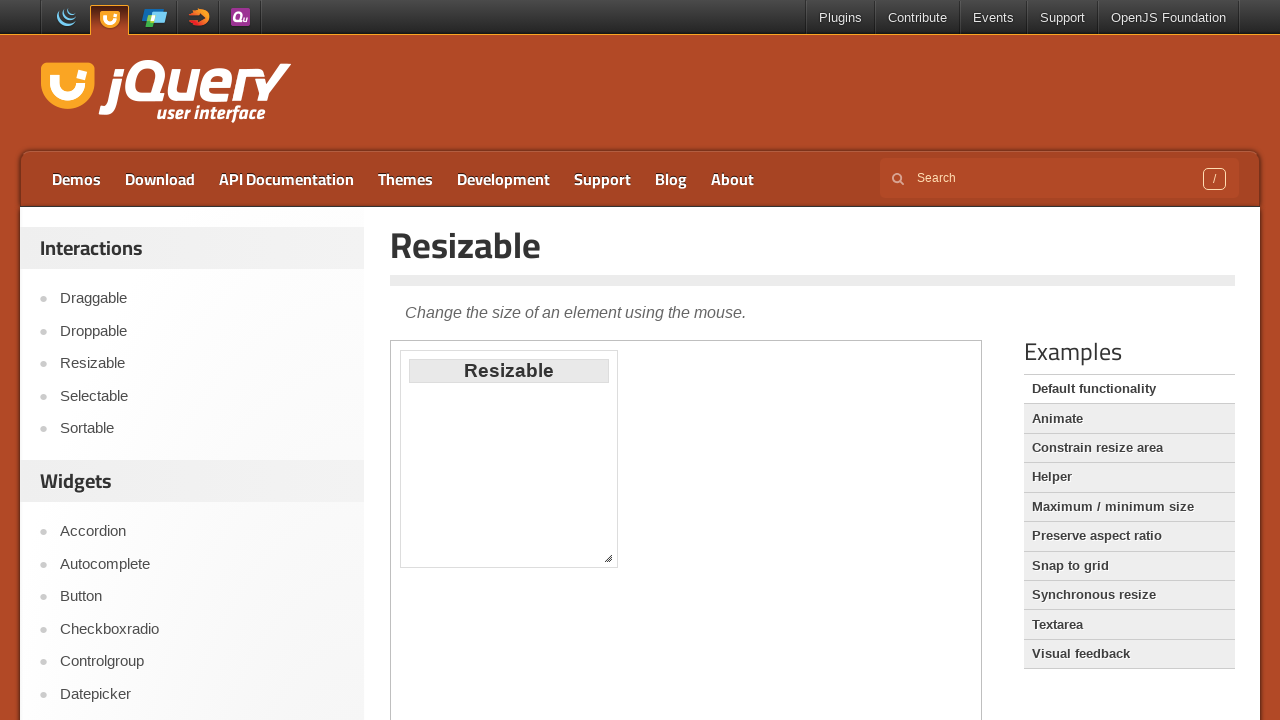